Counts the total number of images on the page and verifies there are 2 images

Starting URL: http://seleniumdemo.com/

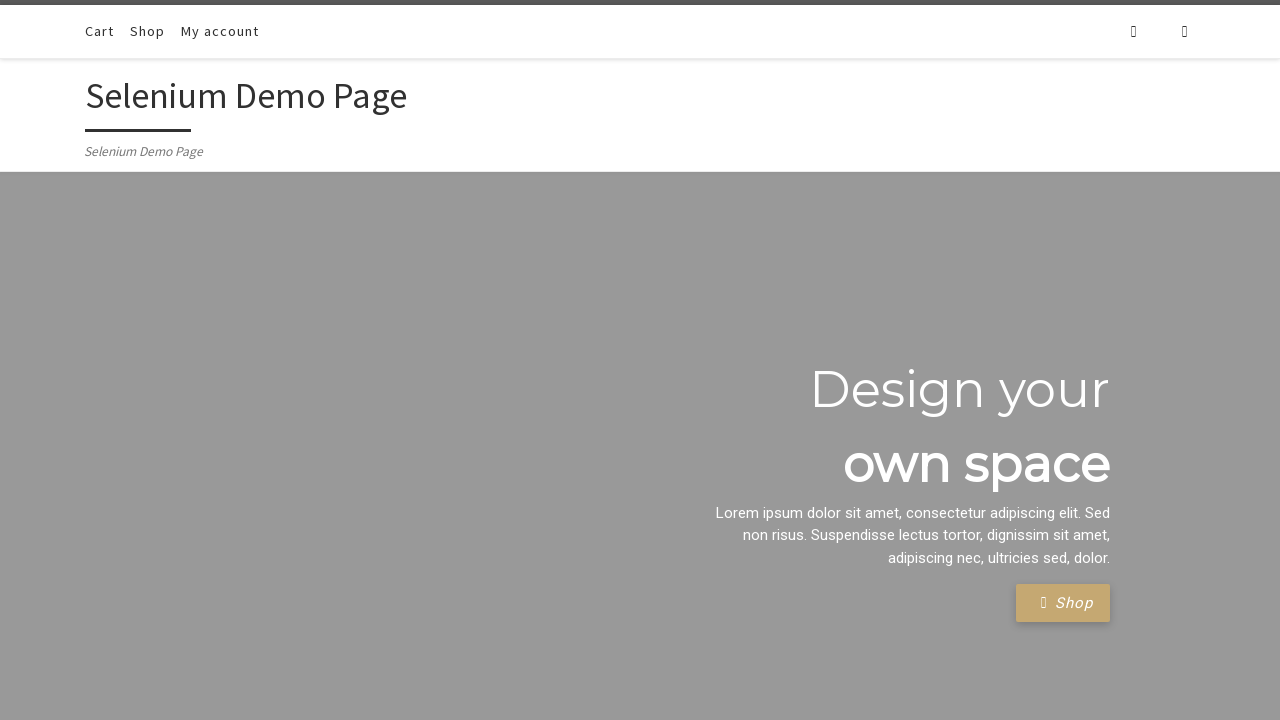

Navigated to http://seleniumdemo.com/
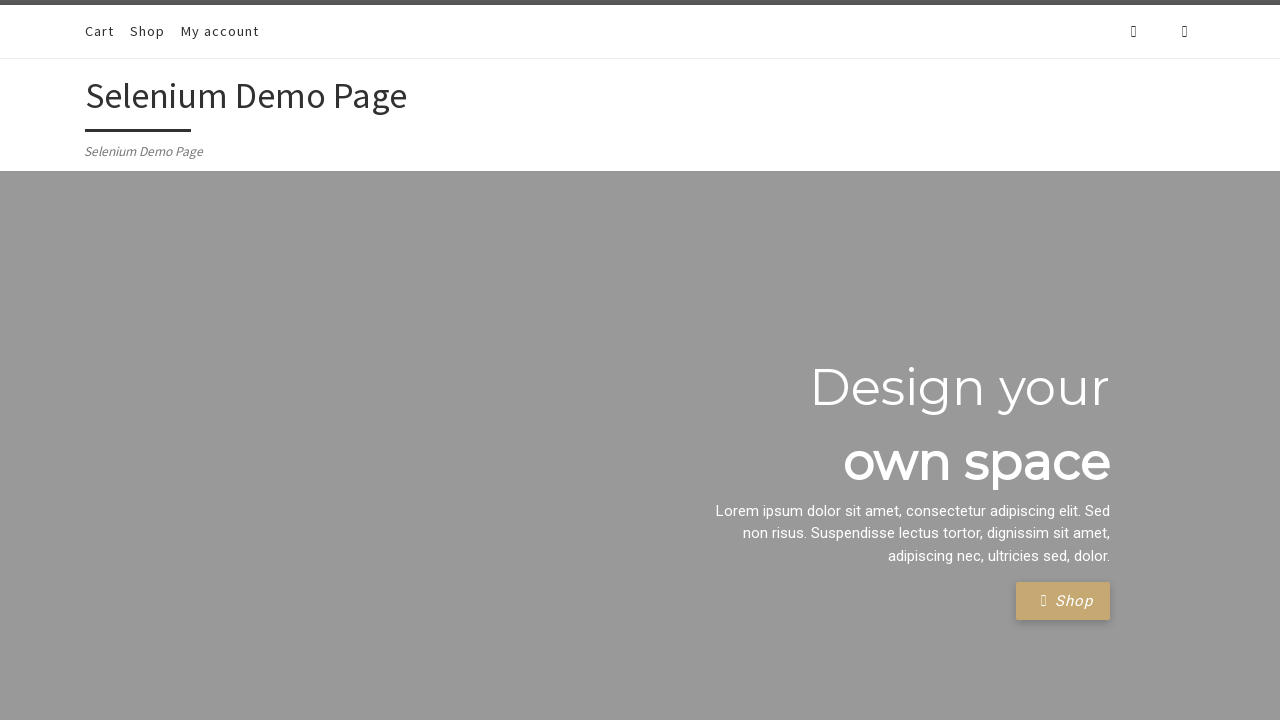

Located all image elements on the page
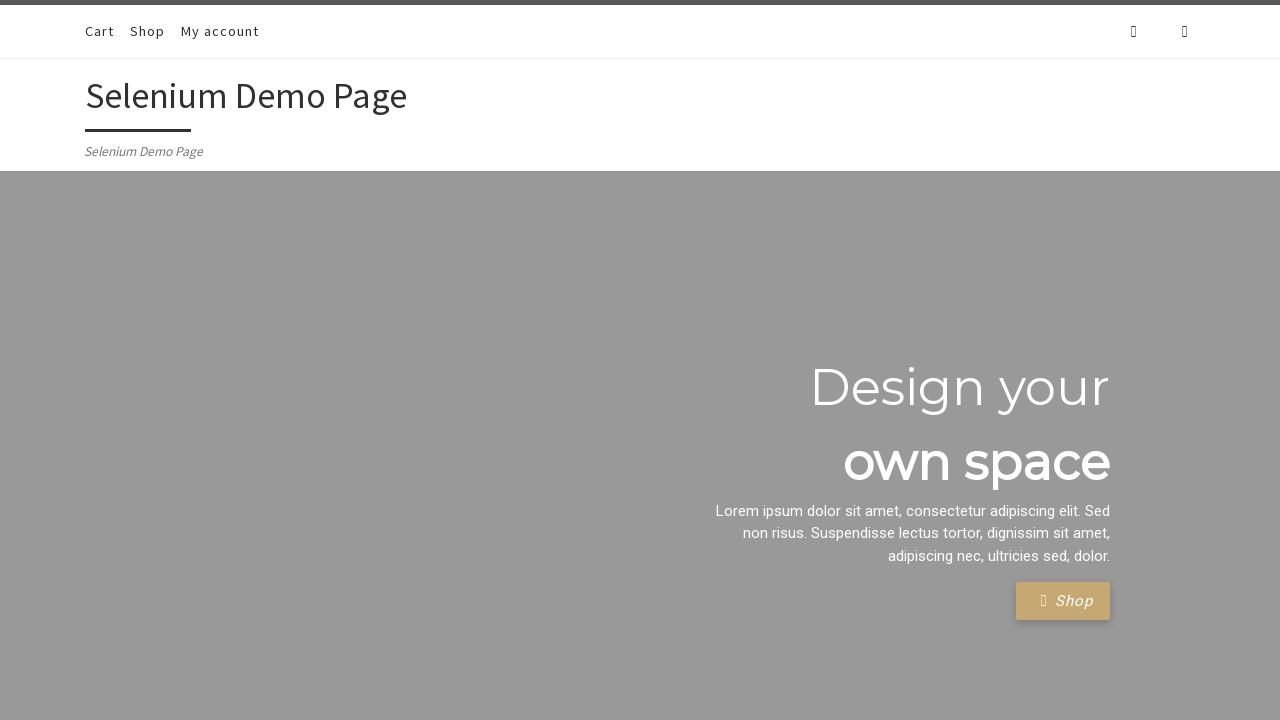

Verified that there are exactly 2 images on the page
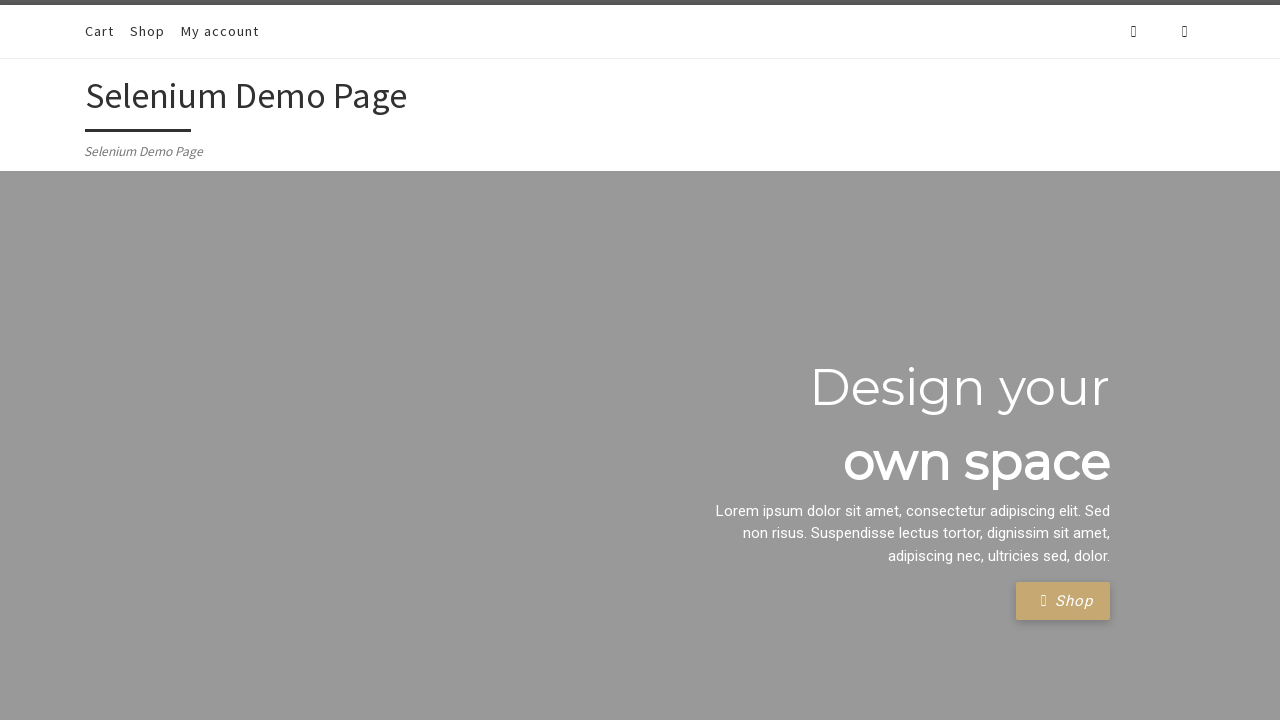

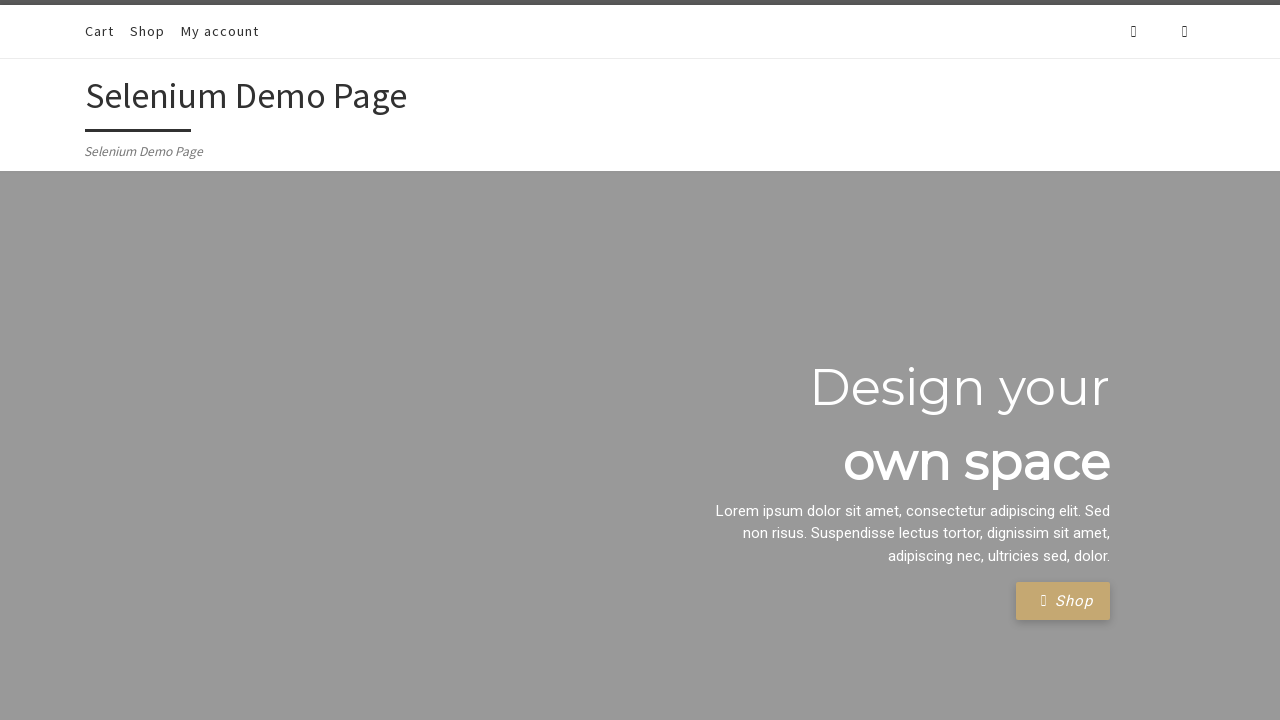